Tests browser window switching by clicking a button to open a new tab and verifying content in the new tab

Starting URL: https://demoqa.com/browser-windows

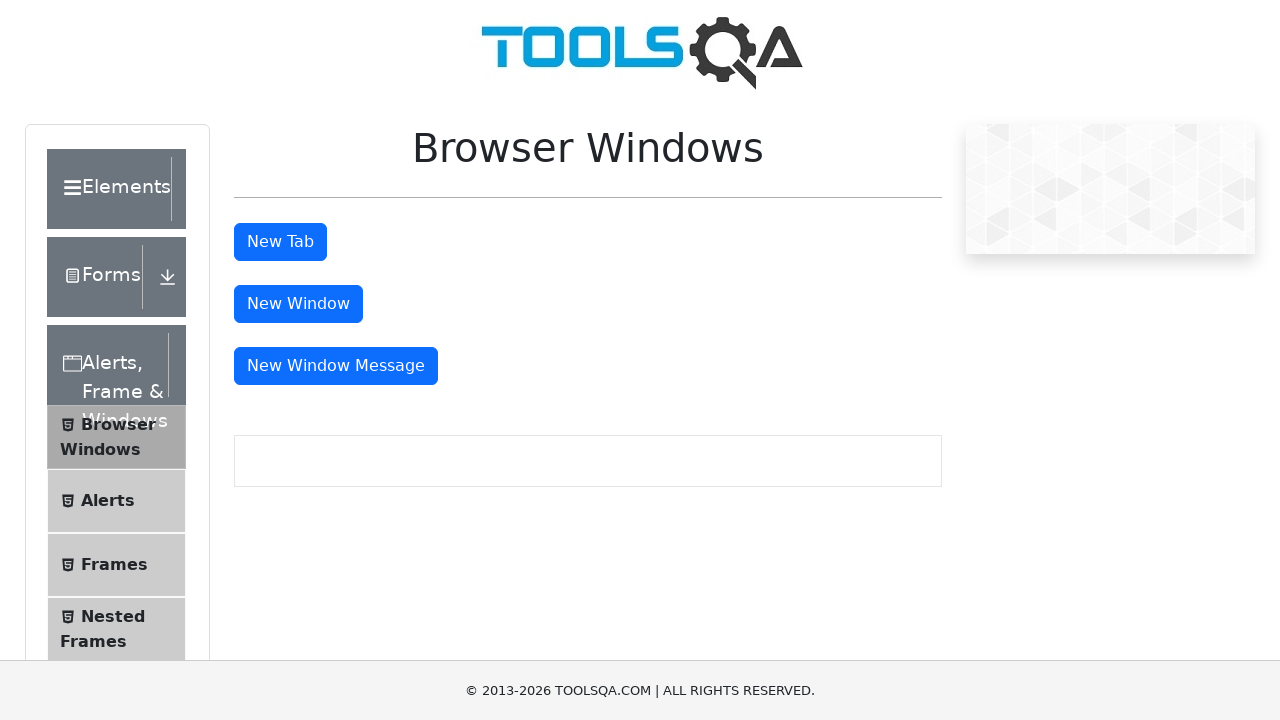

Clicked new tab button to open a new tab at (280, 242) on #tabButton
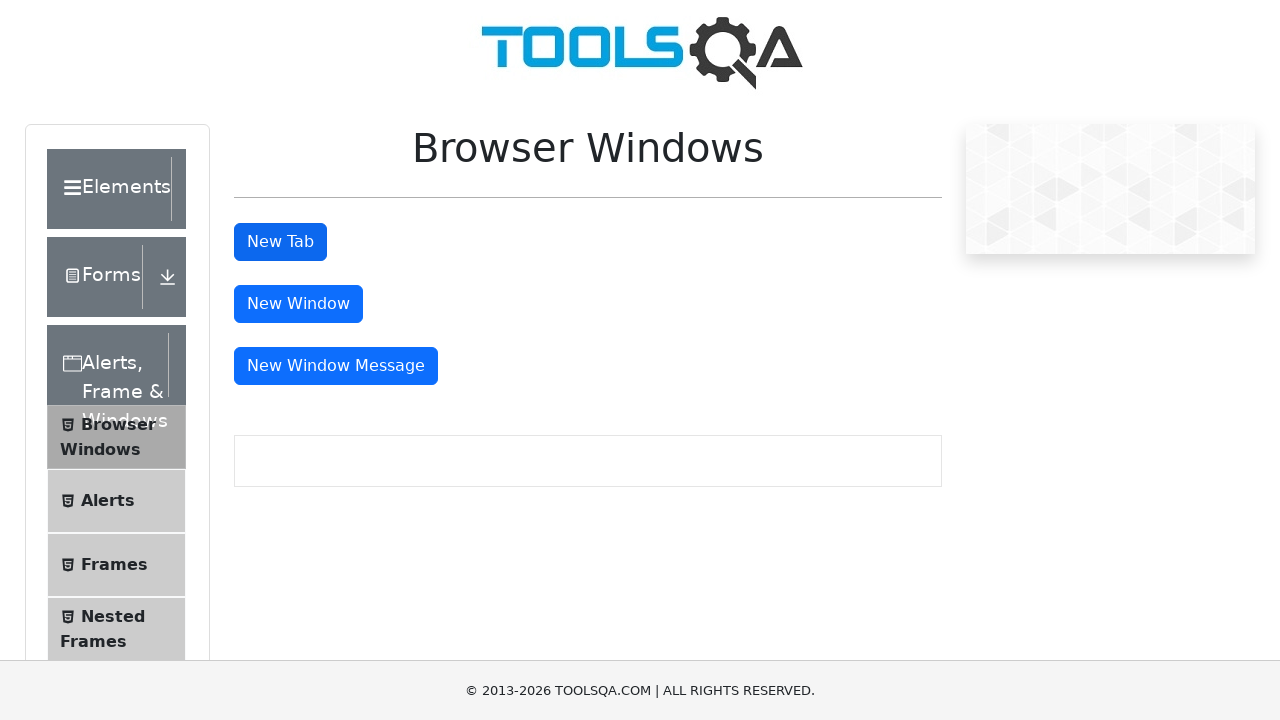

New tab opened successfully
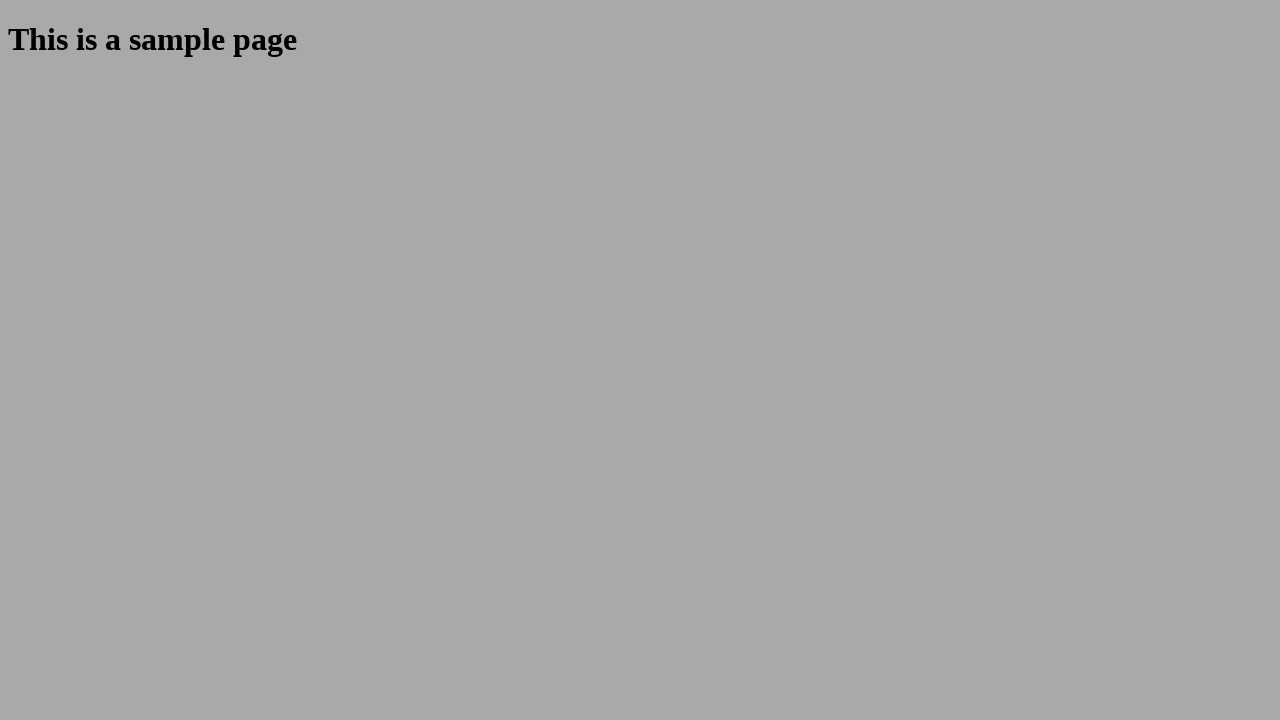

Sample heading element loaded in new tab
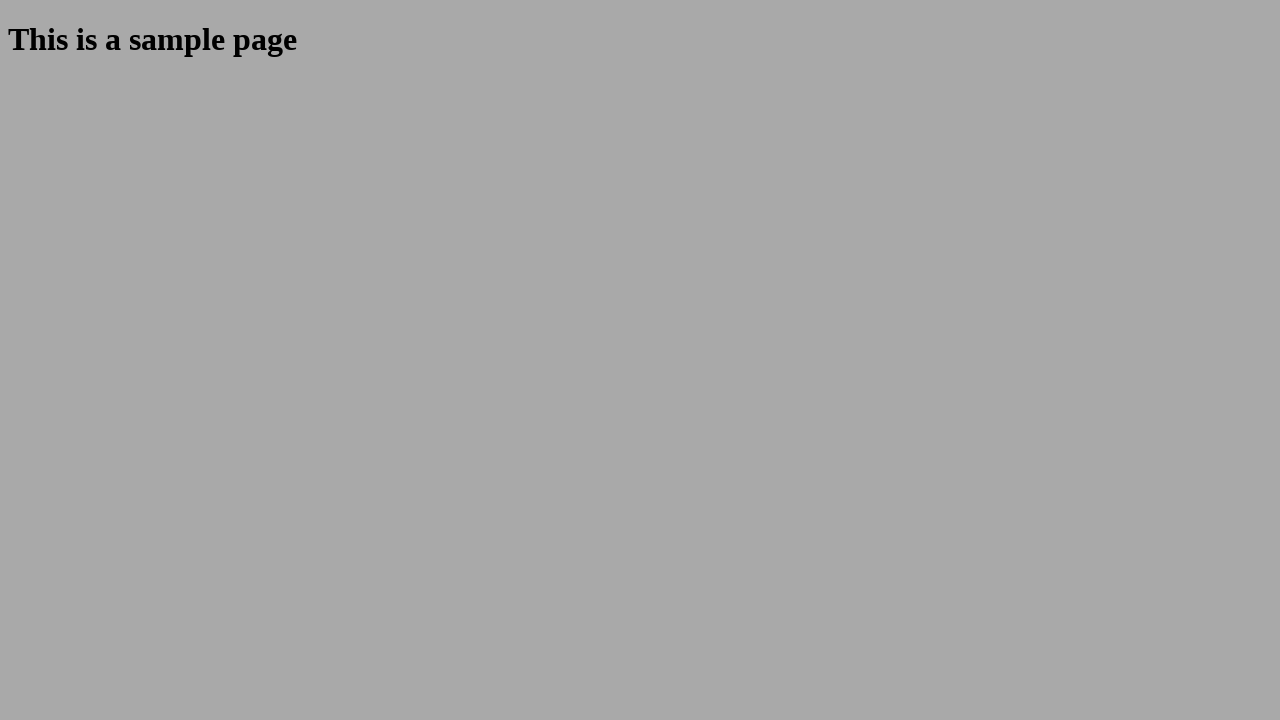

Located sample heading element in new tab
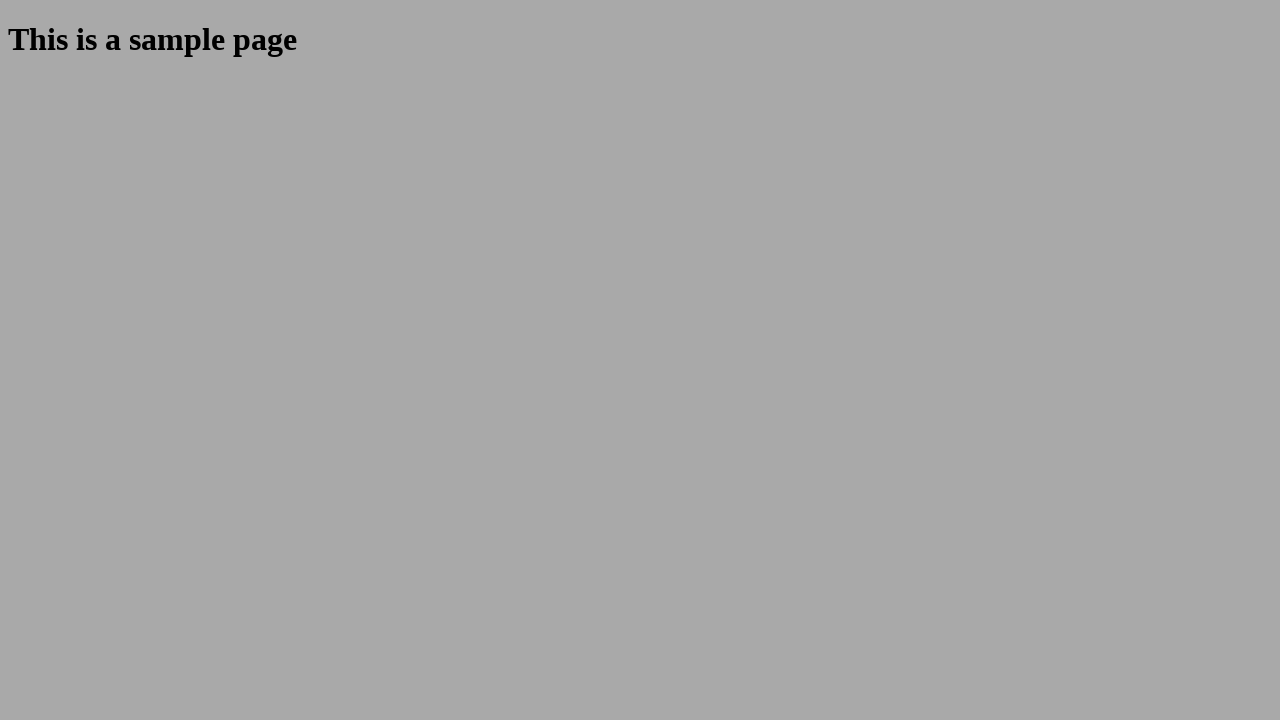

Closed the new tab
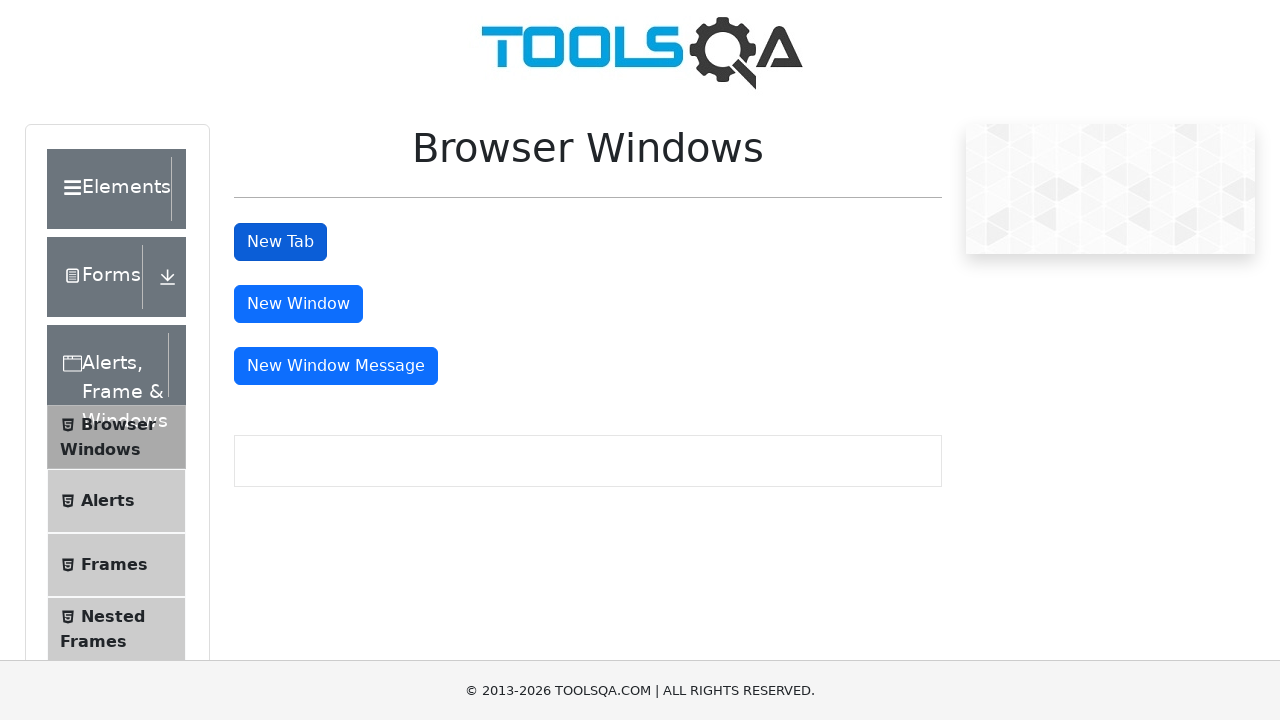

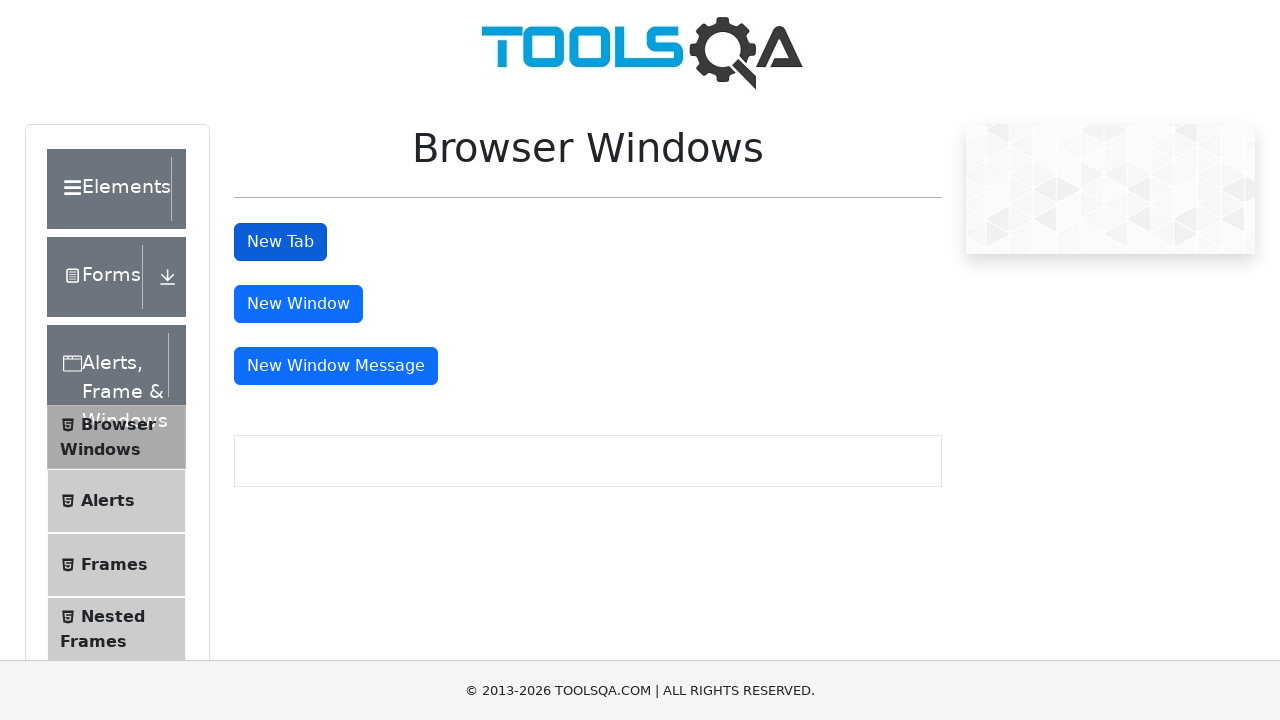